Tests drag and drop functionality by dragging an element and dropping it onto a target element using the dragAndDrop method

Starting URL: https://jqueryui.com/droppable/

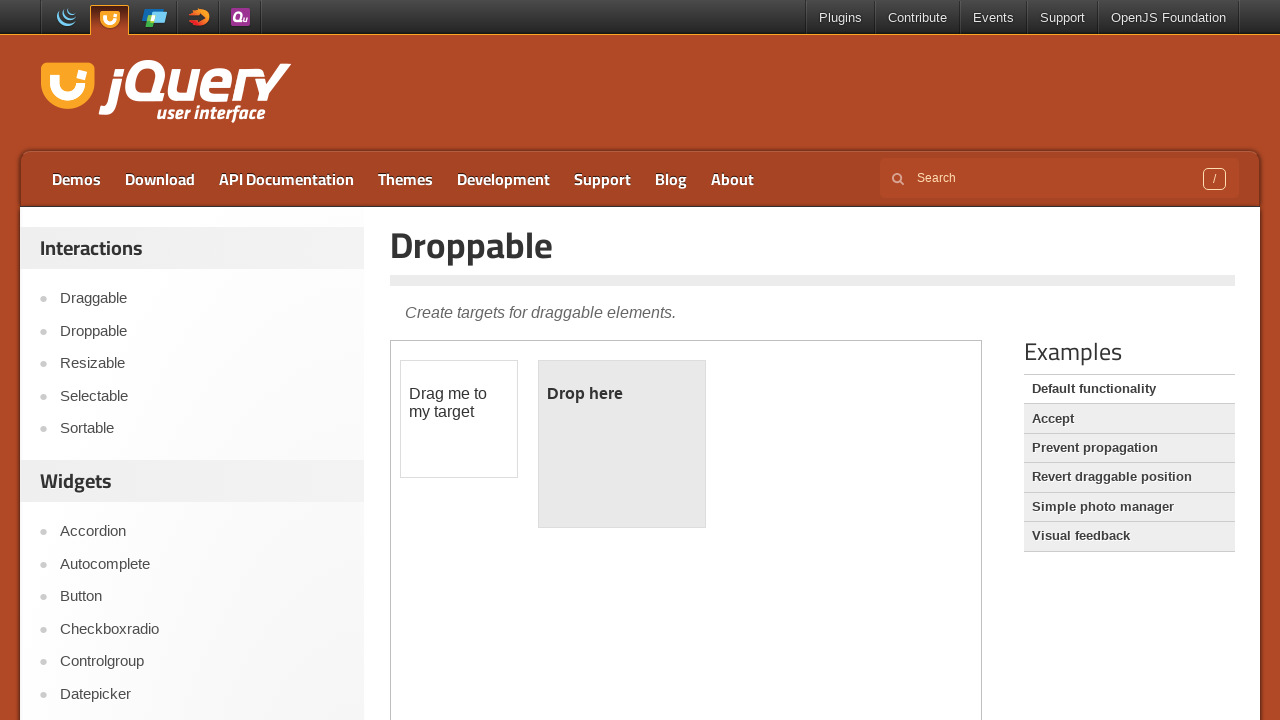

Located the demo iframe
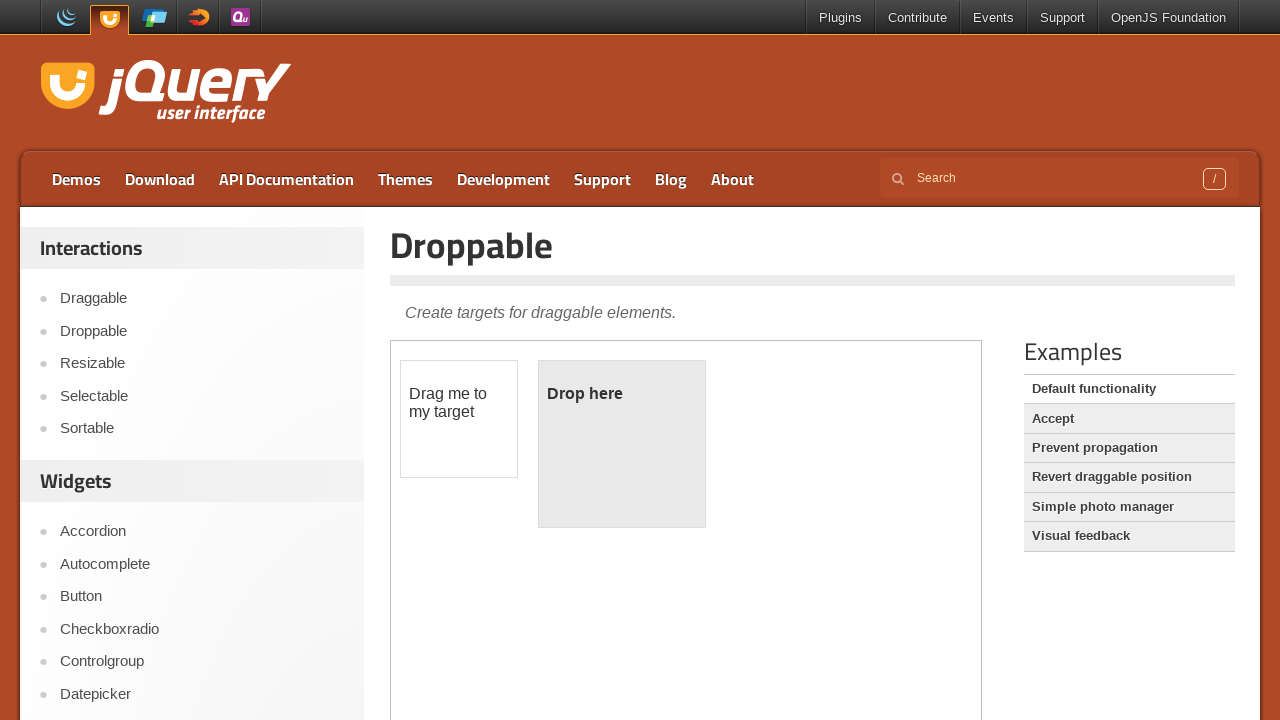

Located draggable element
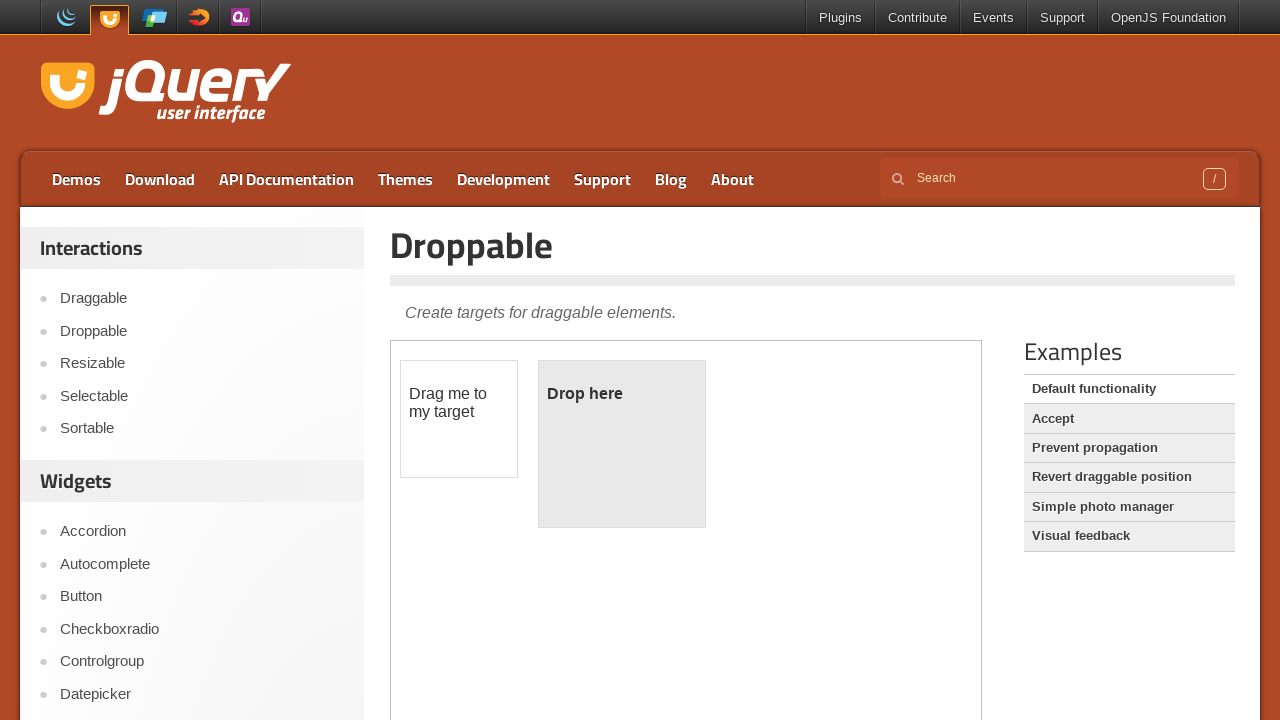

Located droppable target element
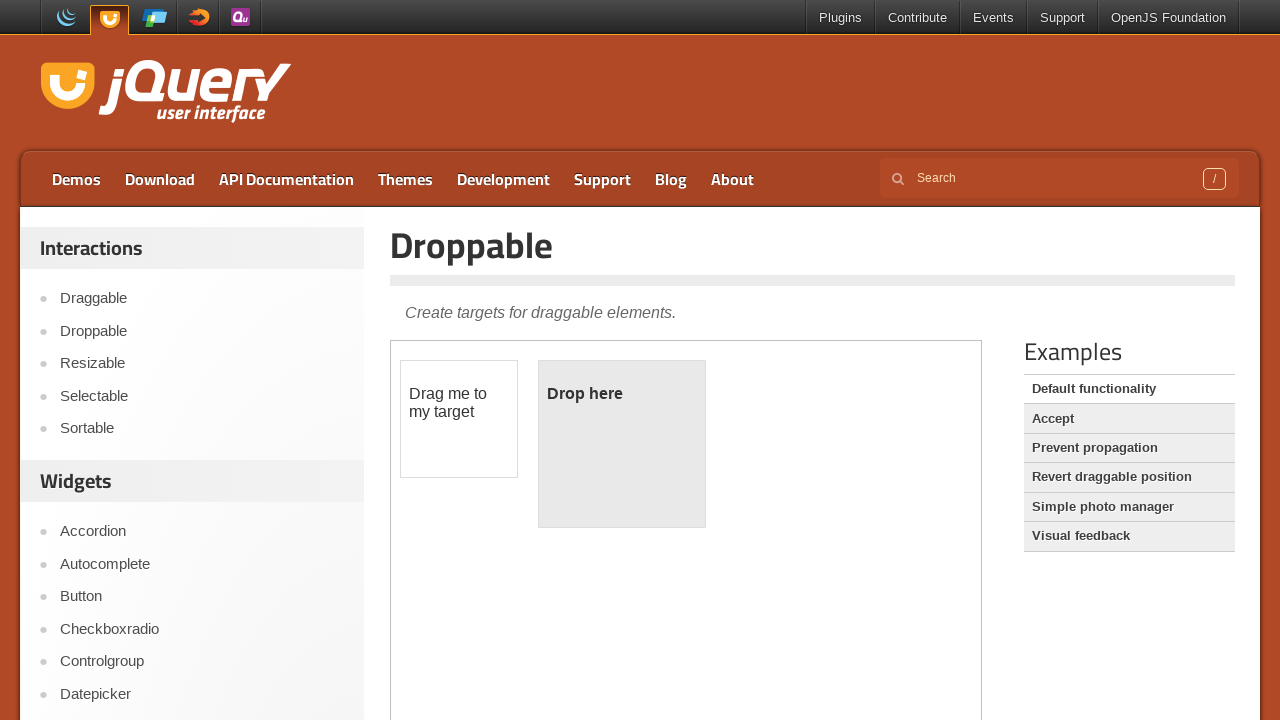

Dragged element and dropped it onto target at (622, 444)
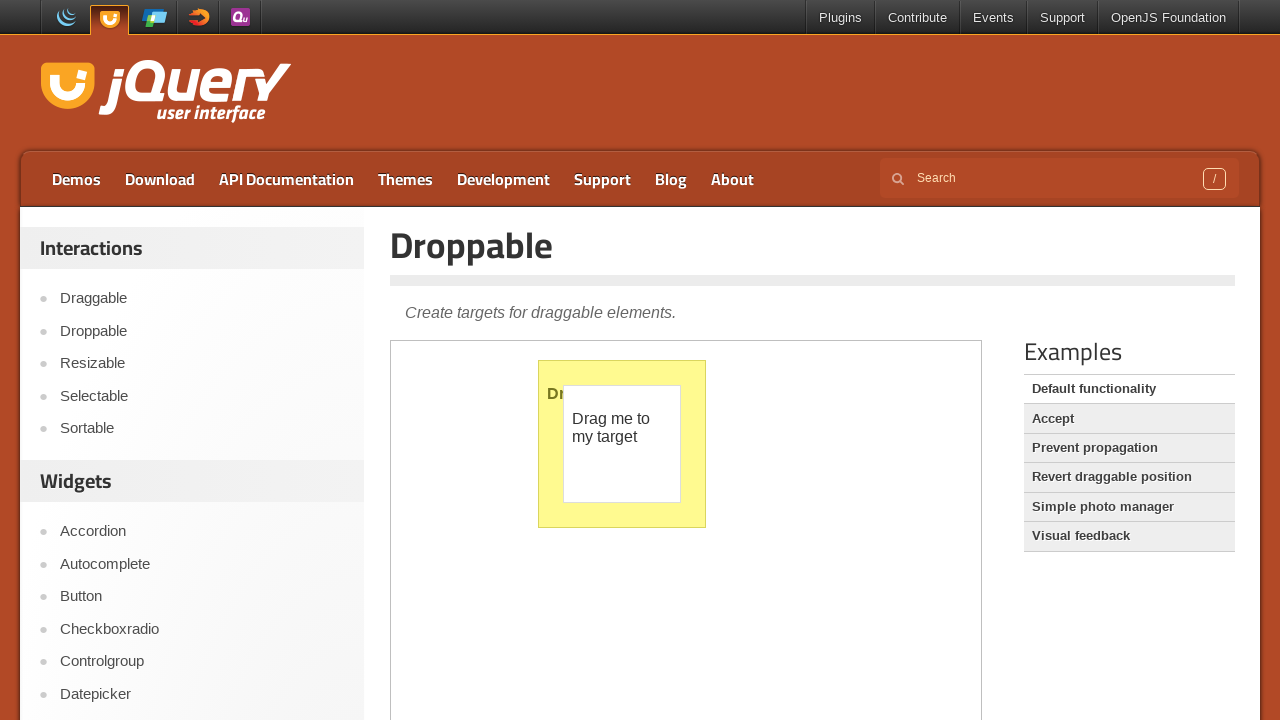

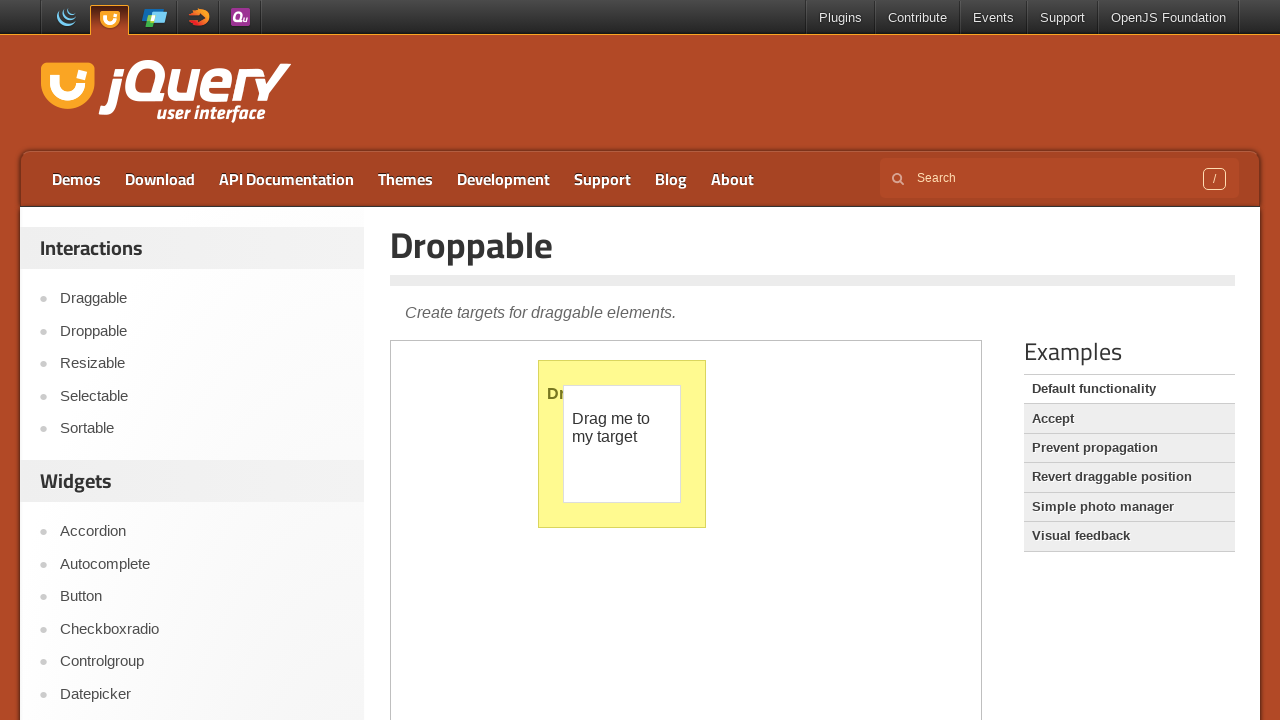